Tests modal dialog functionality by opening and verifying the content of modal dialogs on the page

Starting URL: https://demoqa.com/modal-dialogs

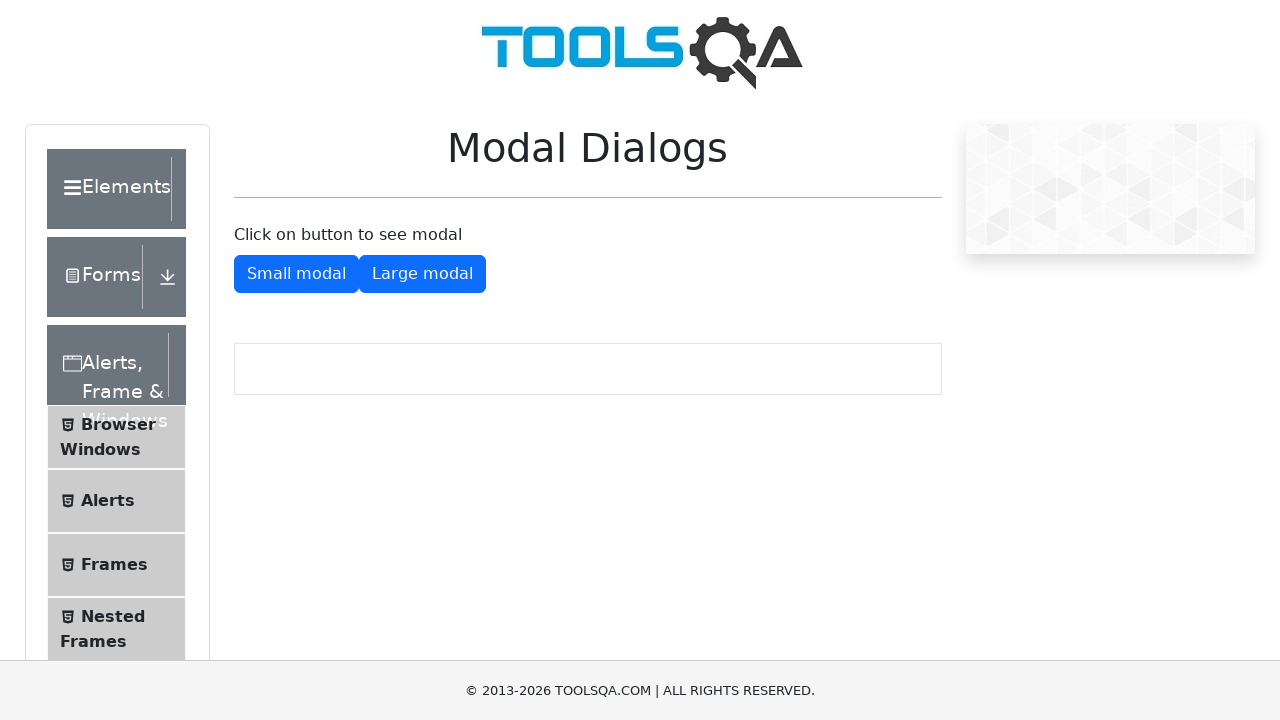

Small Modal button loaded on the page
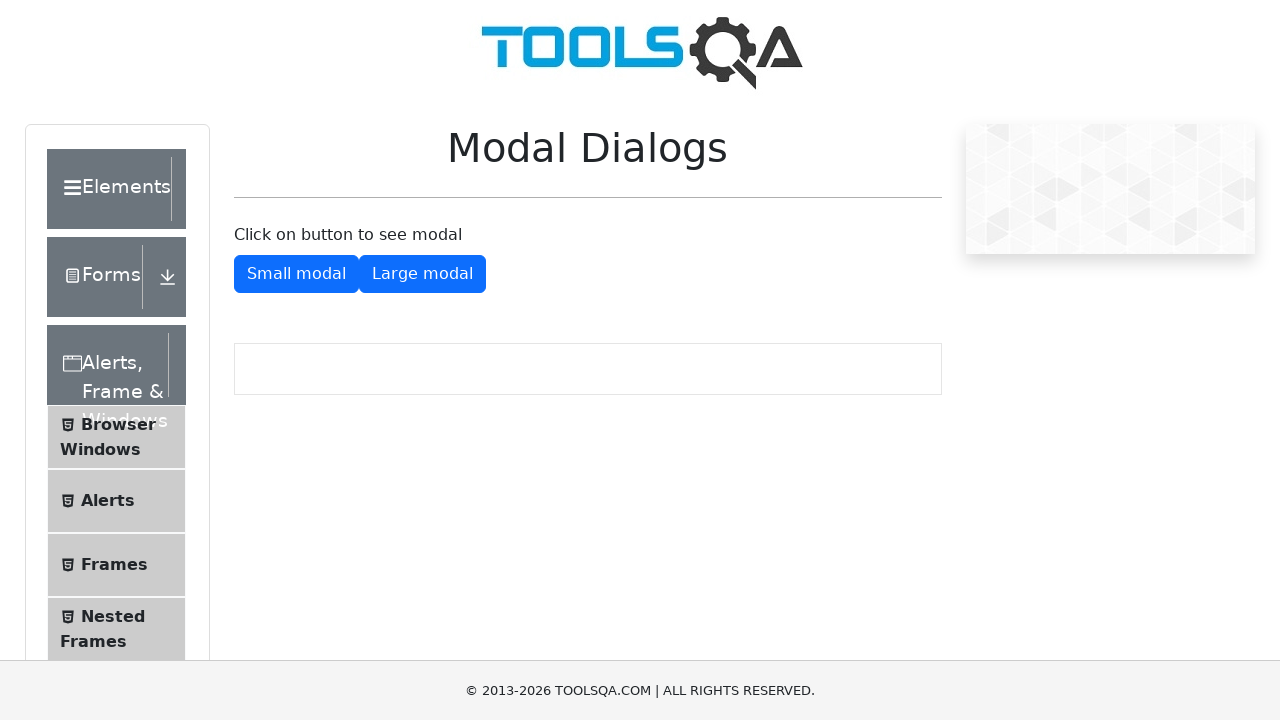

Clicked Small Modal button to open modal dialog at (296, 274) on #showSmallModal
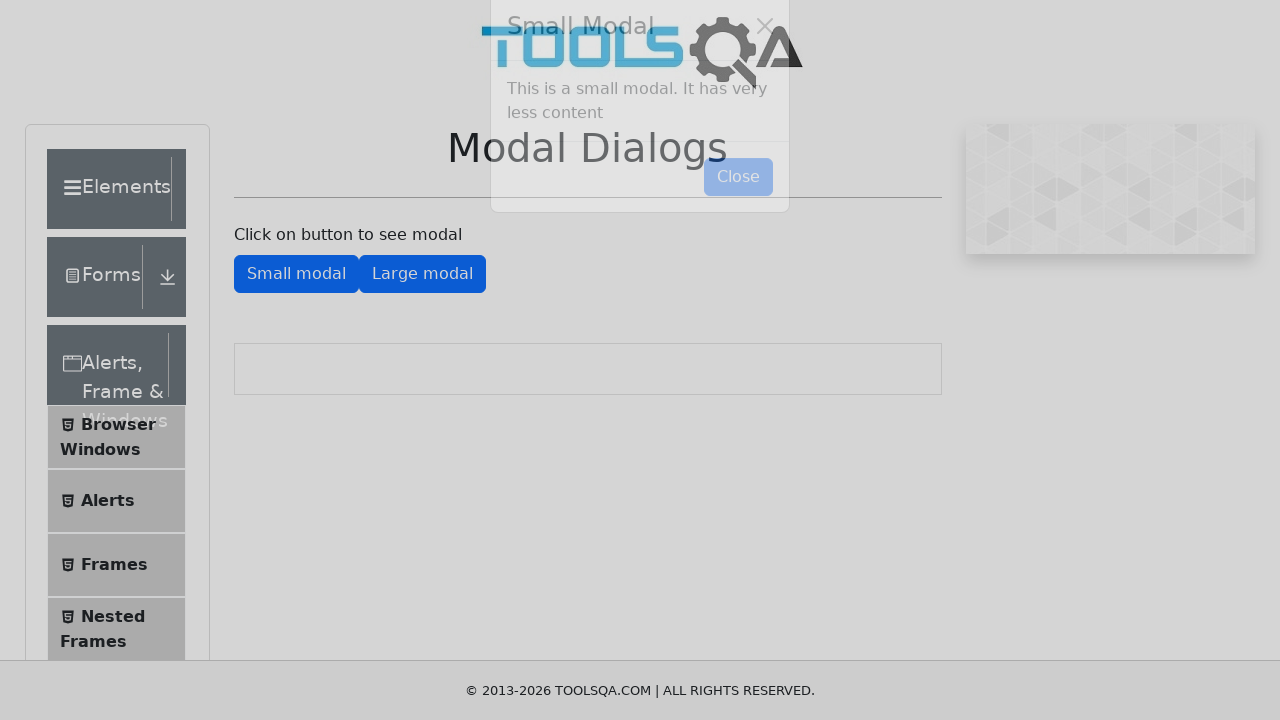

Small modal content element appeared
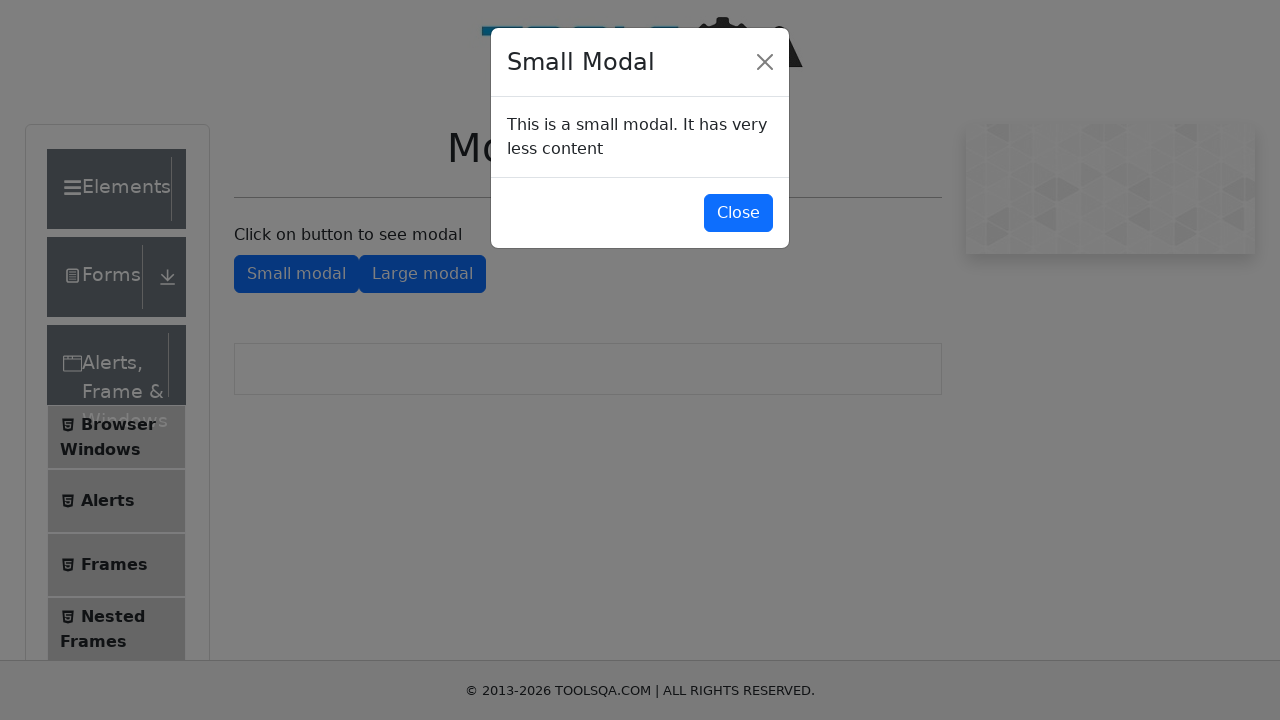

Small modal body content loaded
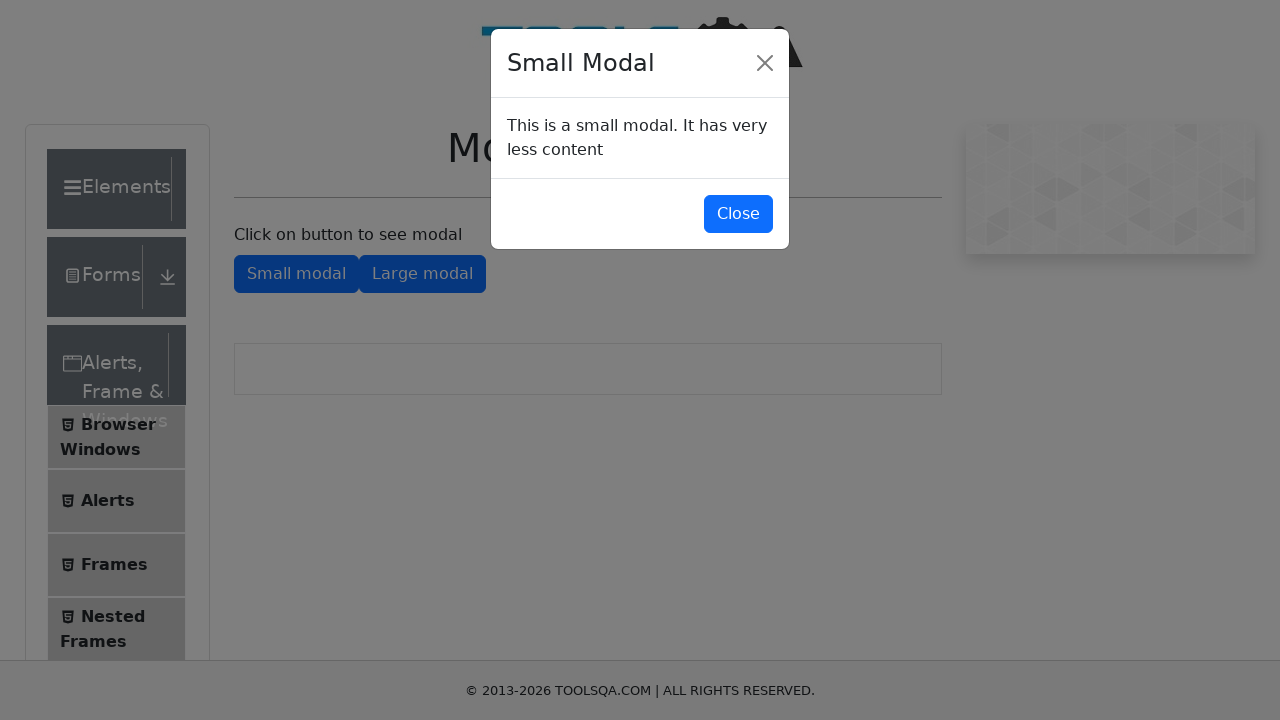

Clicked button to close small modal dialog at (738, 214) on #closeSmallModal
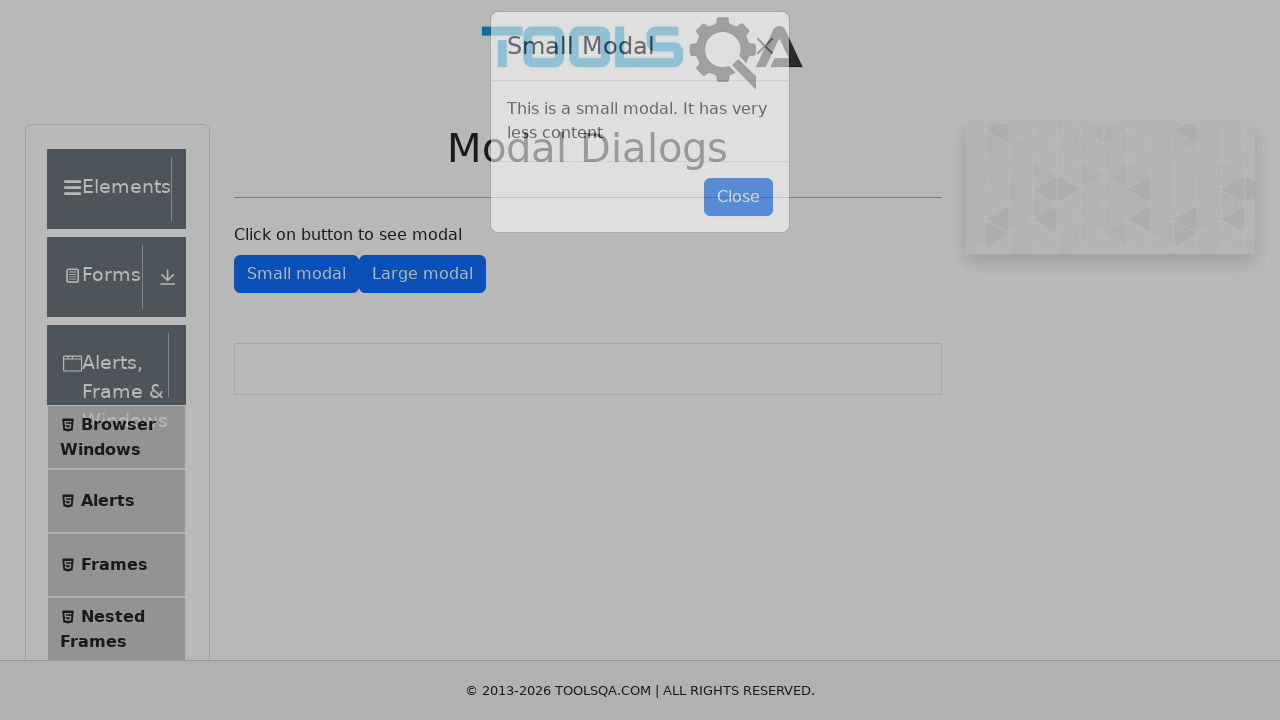

Clicked Large Modal button to open modal dialog at (422, 274) on #showLargeModal
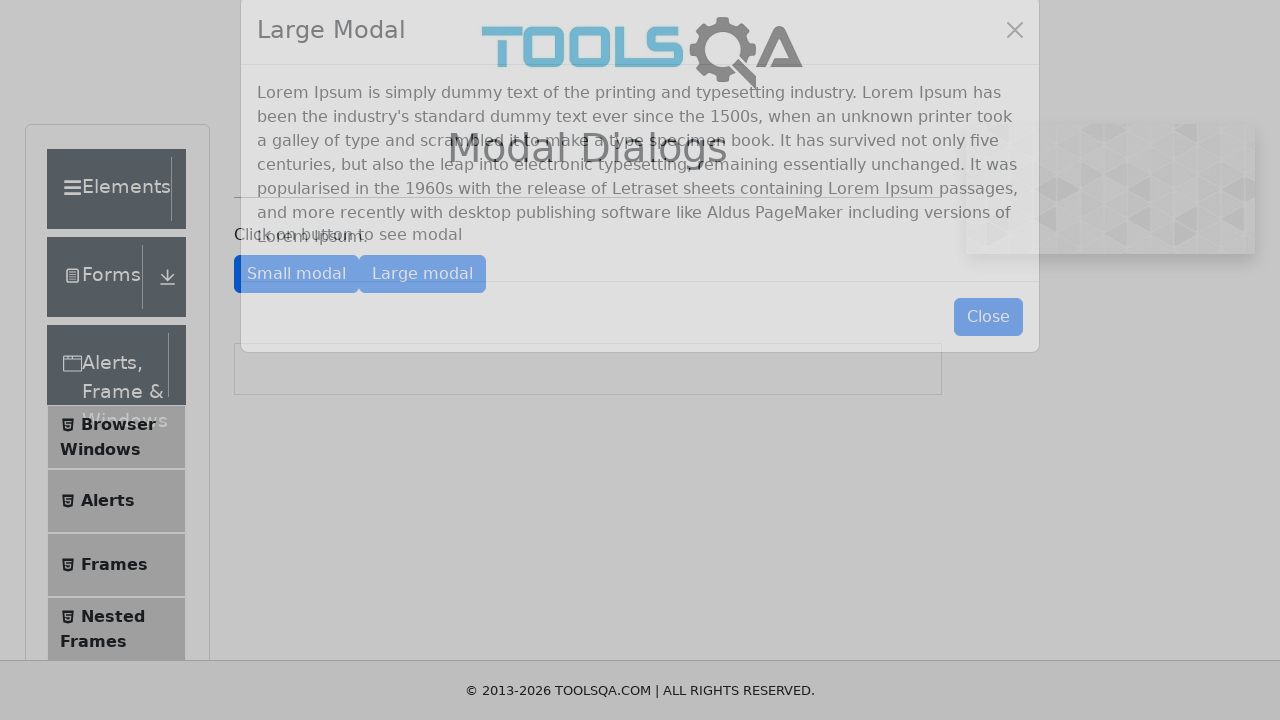

Large modal content element appeared
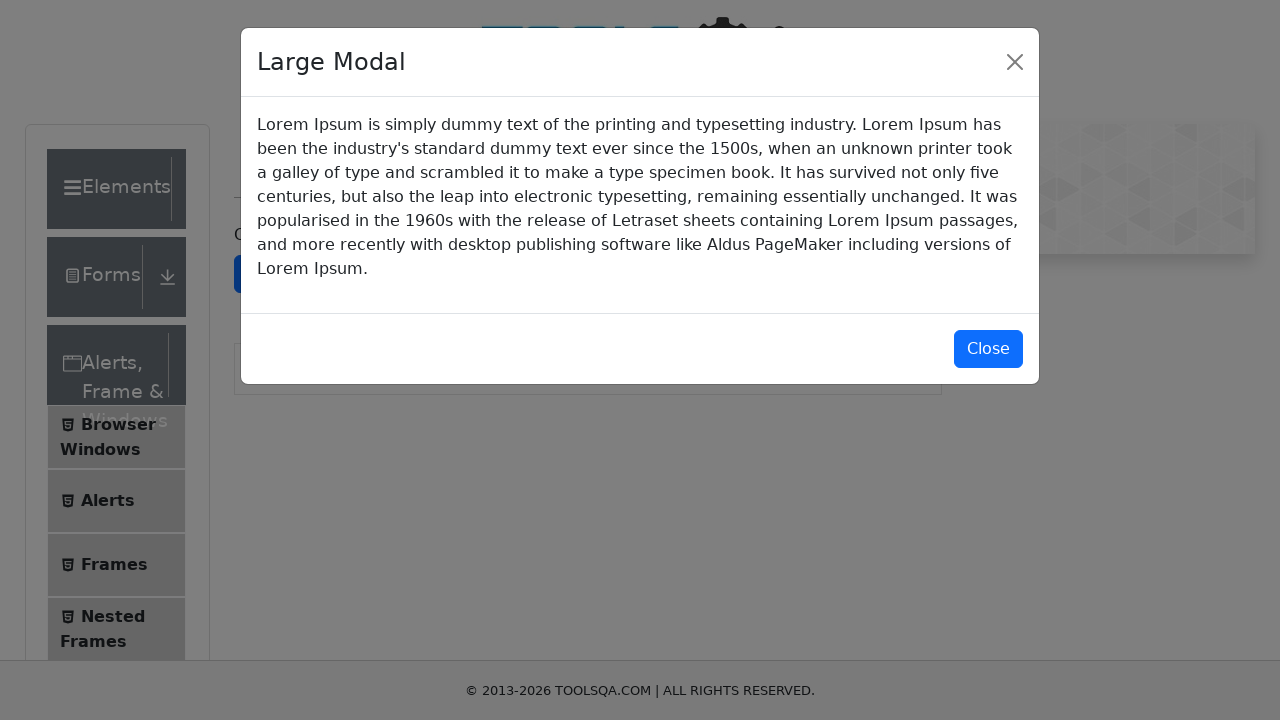

Large modal body content loaded
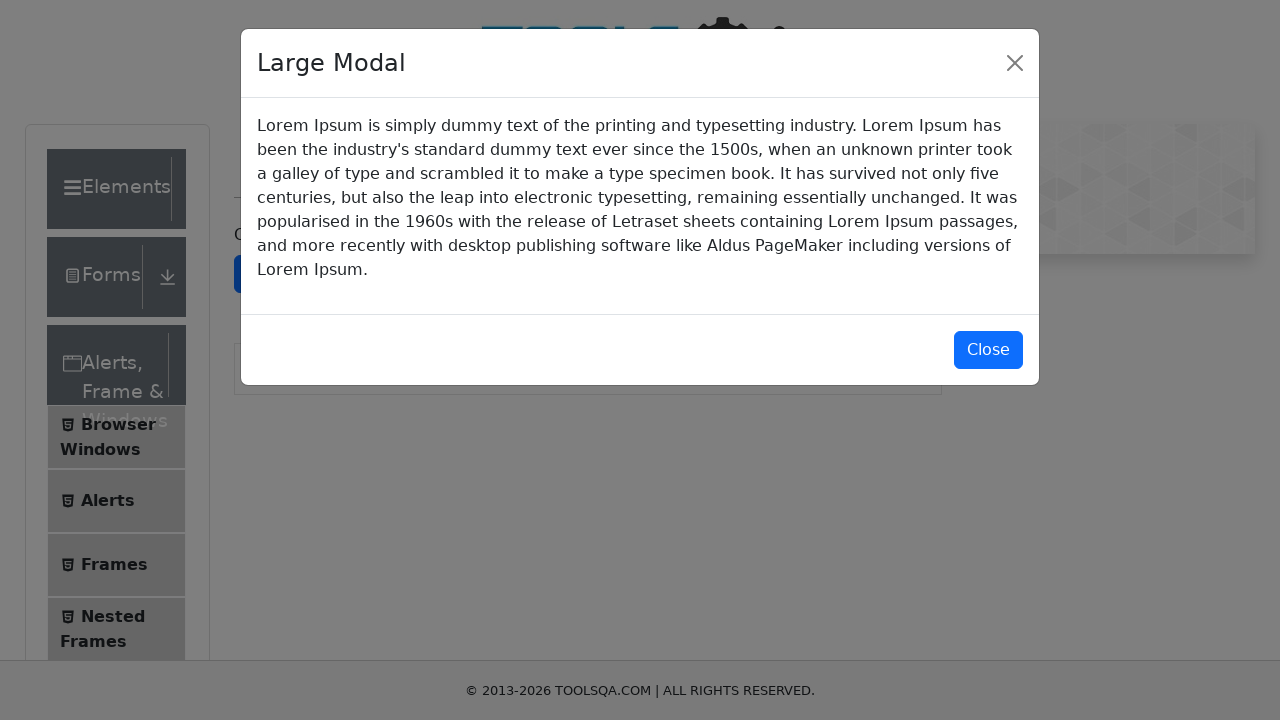

Clicked button to close large modal dialog at (988, 350) on #closeLargeModal
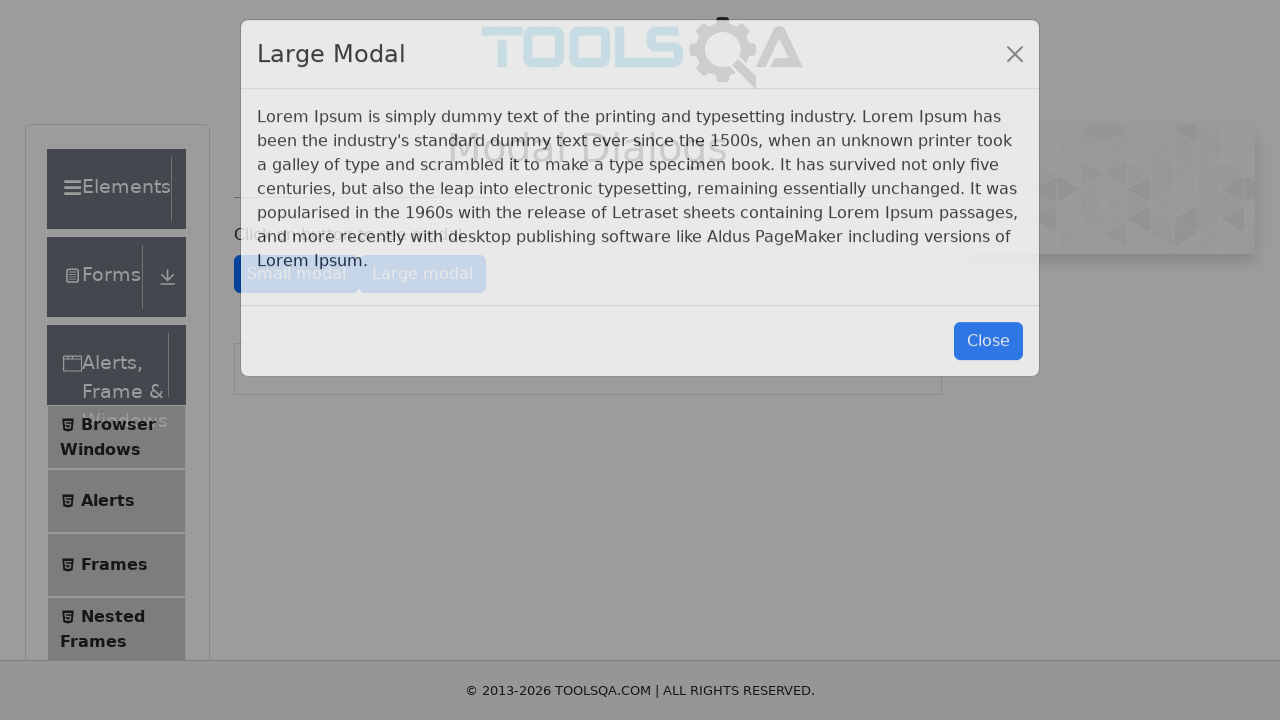

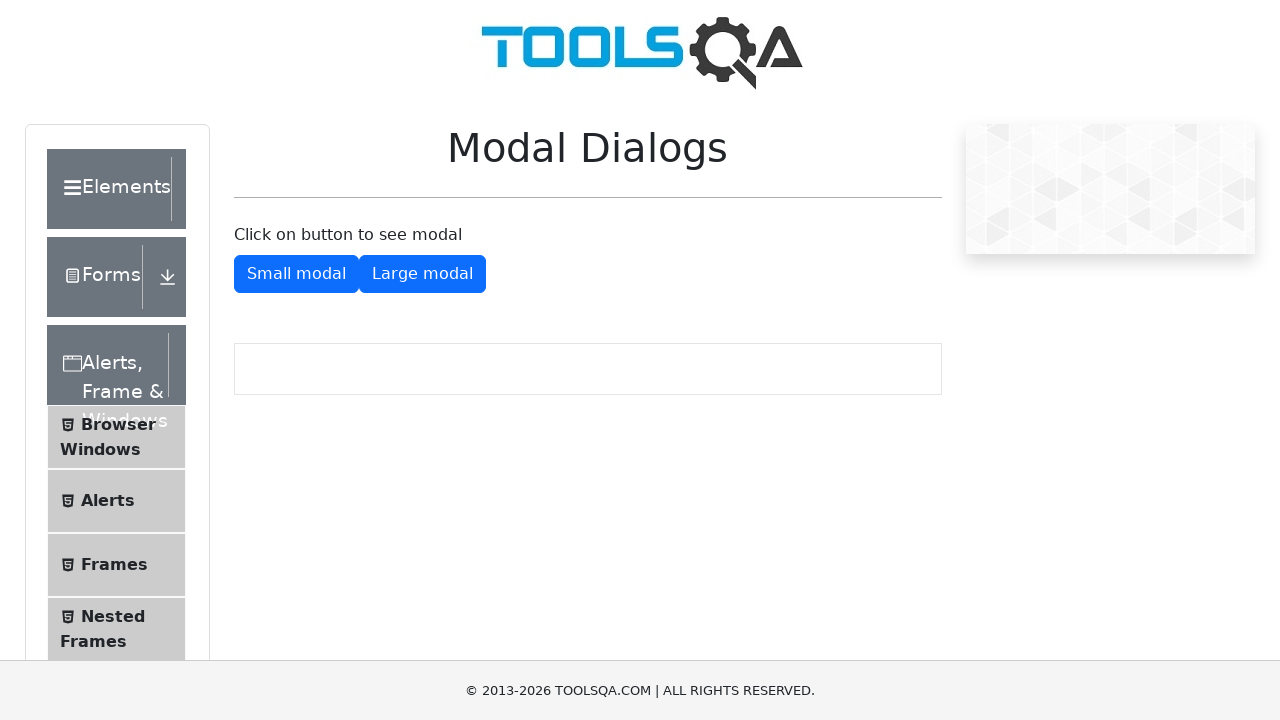